Tests scrolling by specific pixel coordinates on the page

Starting URL: http://toolsqa.com/automation-practice-form/

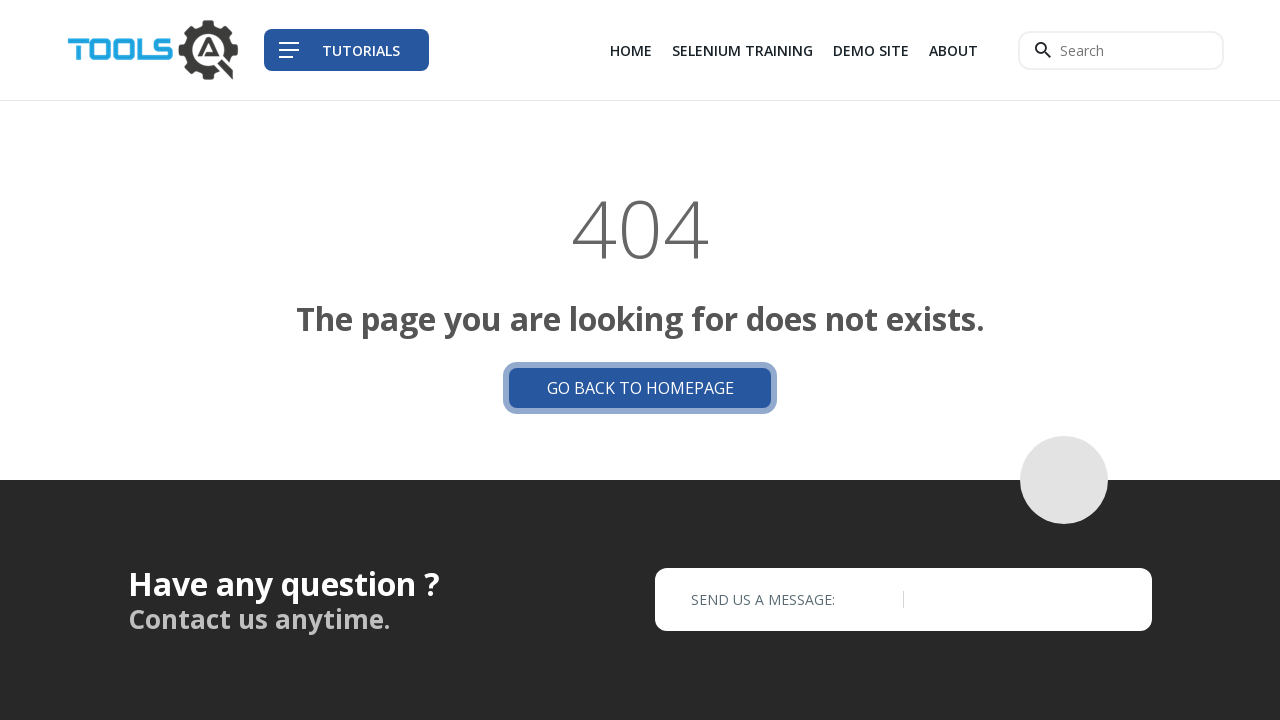

Navigated to automation practice form job page
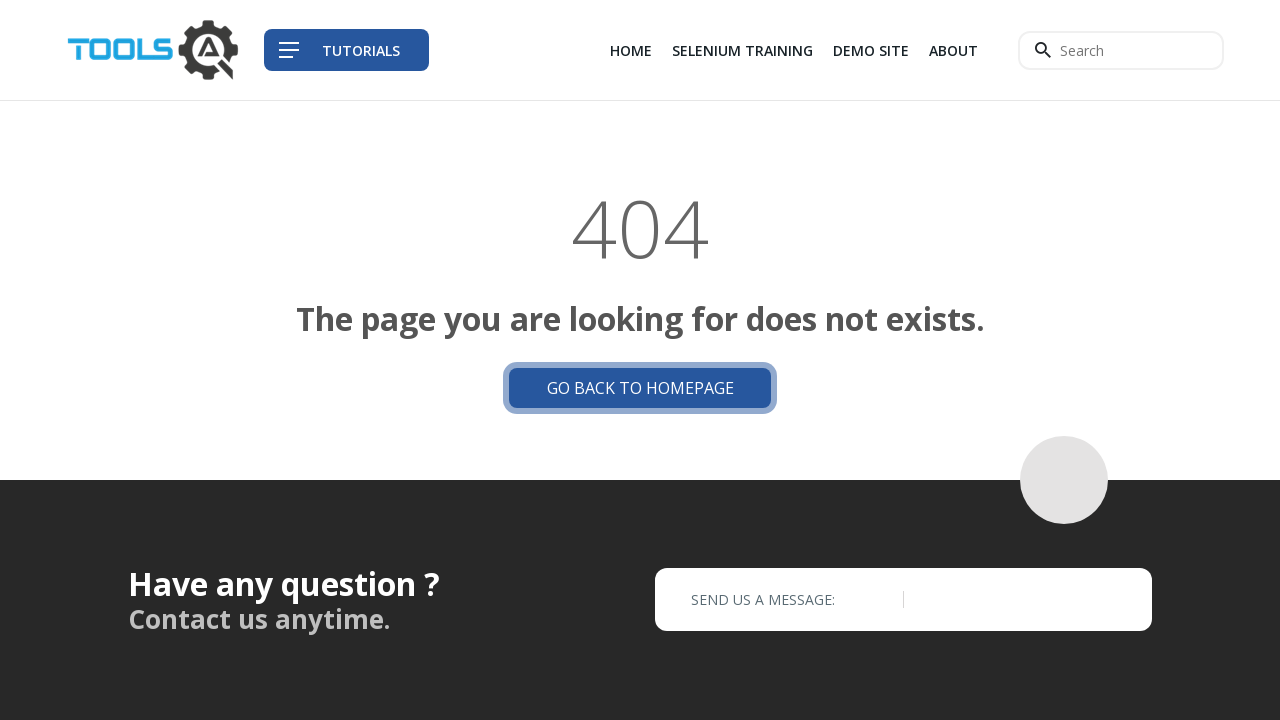

Scrolled down the page by 500 pixels using coordinates
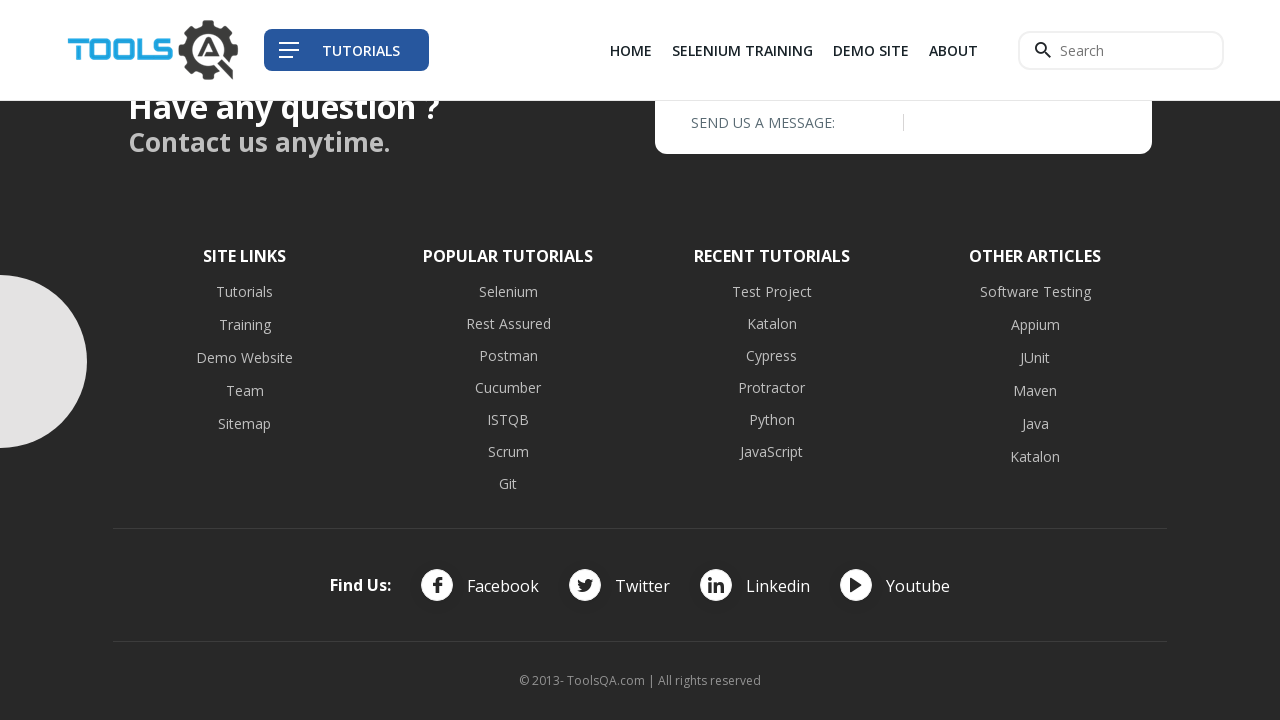

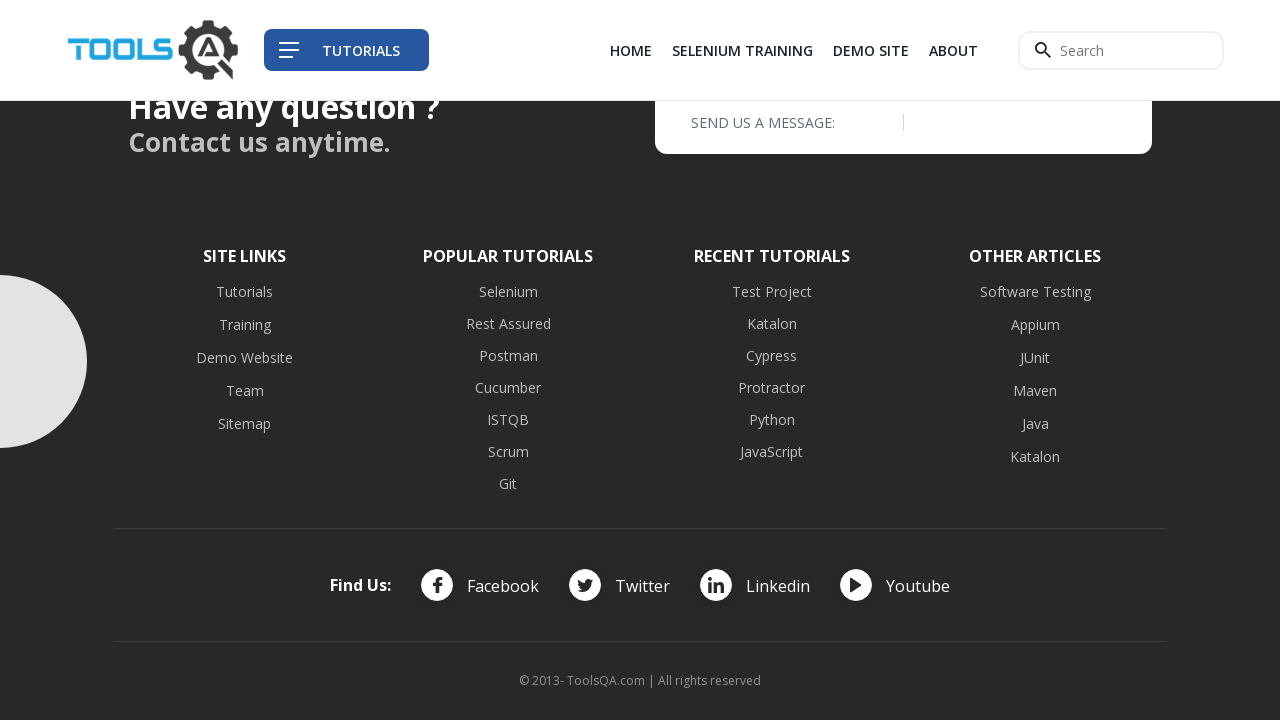